Navigates through multiple commodity price pages on melhorcambio.com to check if price data is displayed

Starting URL: https://www.melhorcambio.com/ouro-hoje

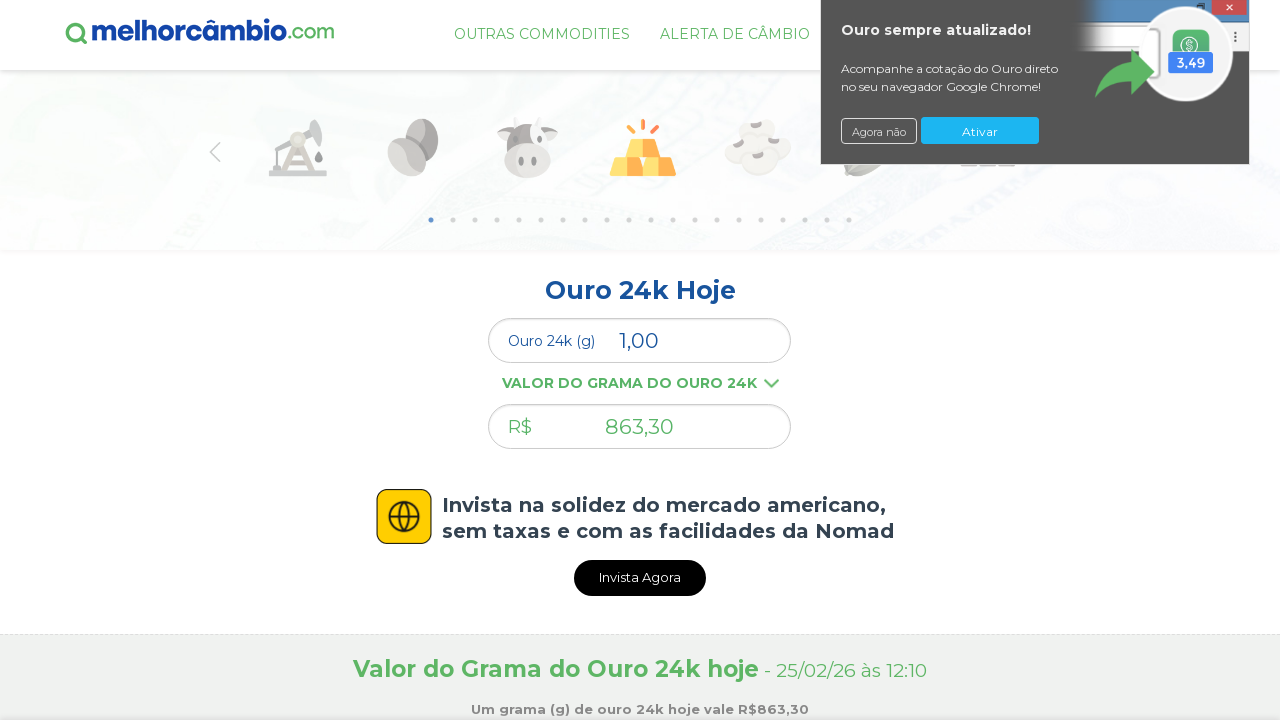

Waited for commercial price element to load on gold price page
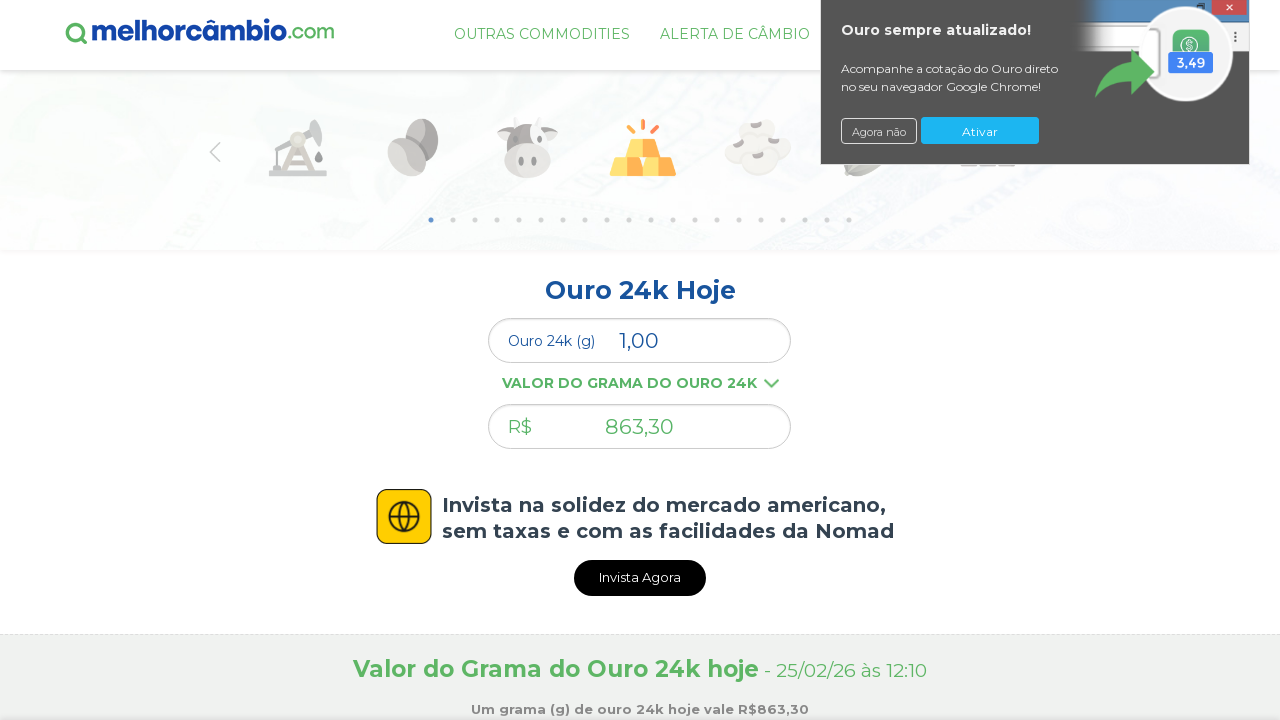

Navigated to oil price page
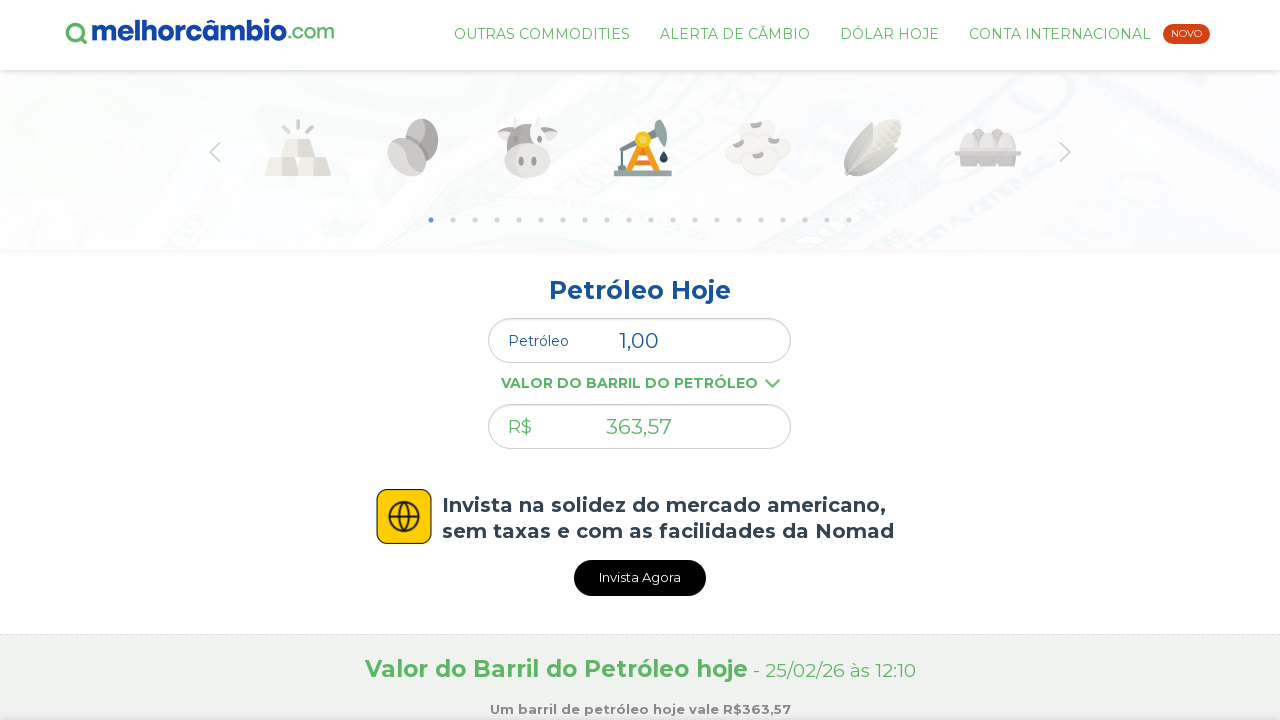

Waited for commercial price element to load on oil price page
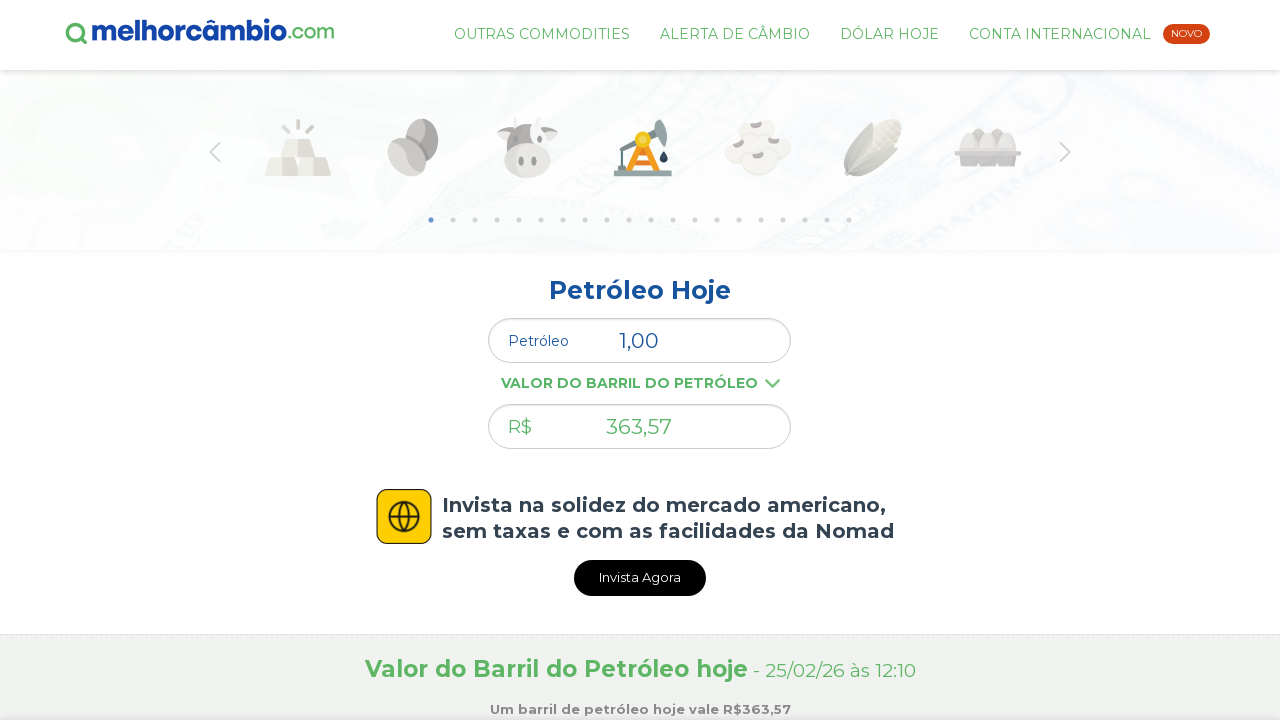

Navigated to soybean price page
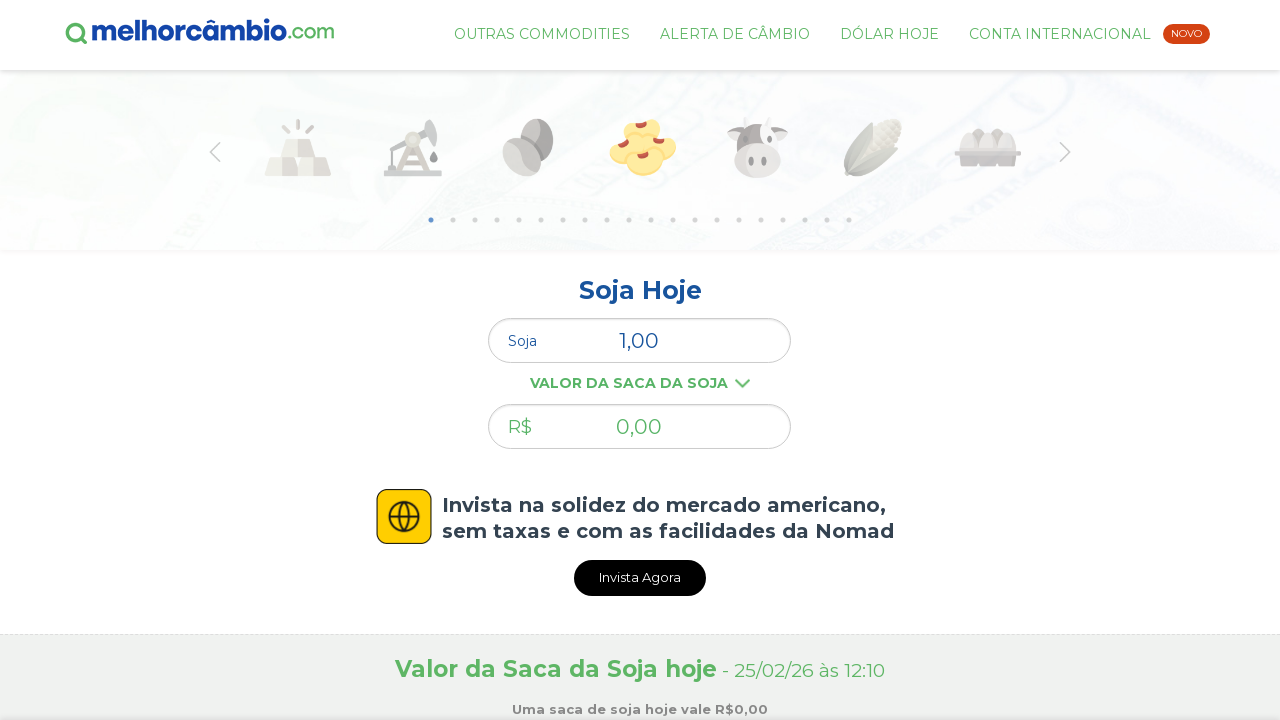

Waited for commercial price element to load on soybean price page
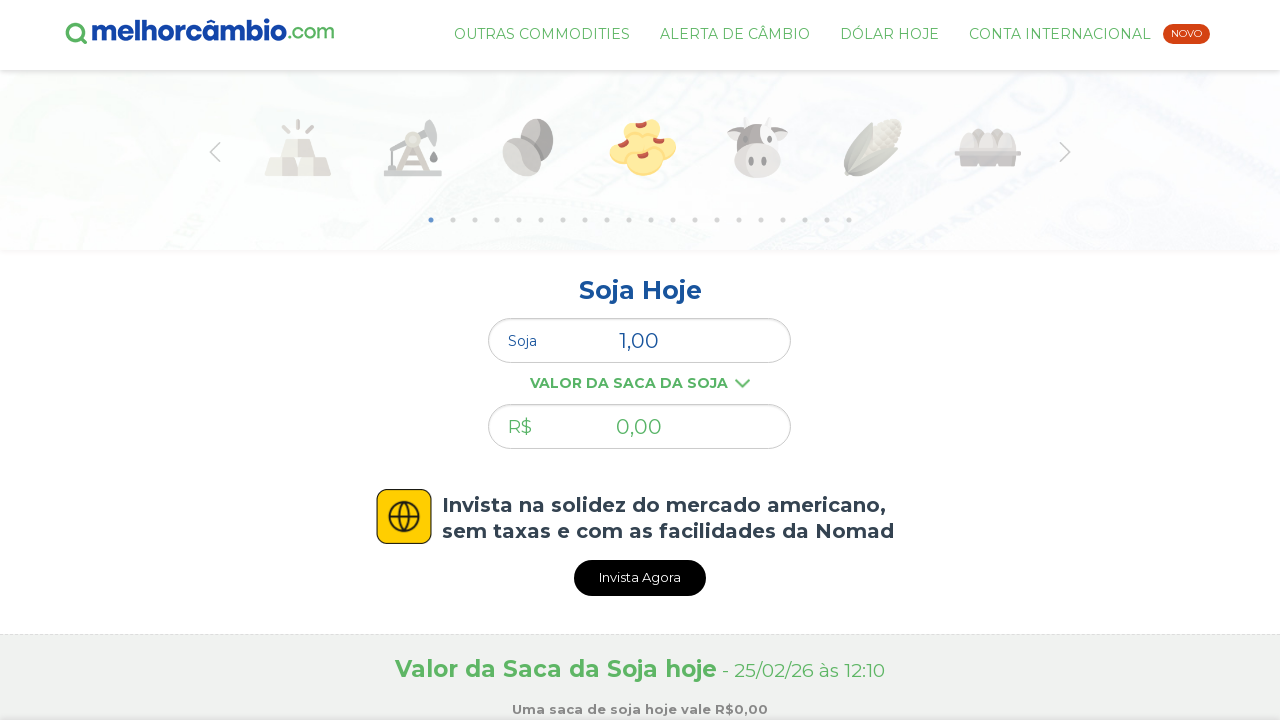

Navigated to corn price page
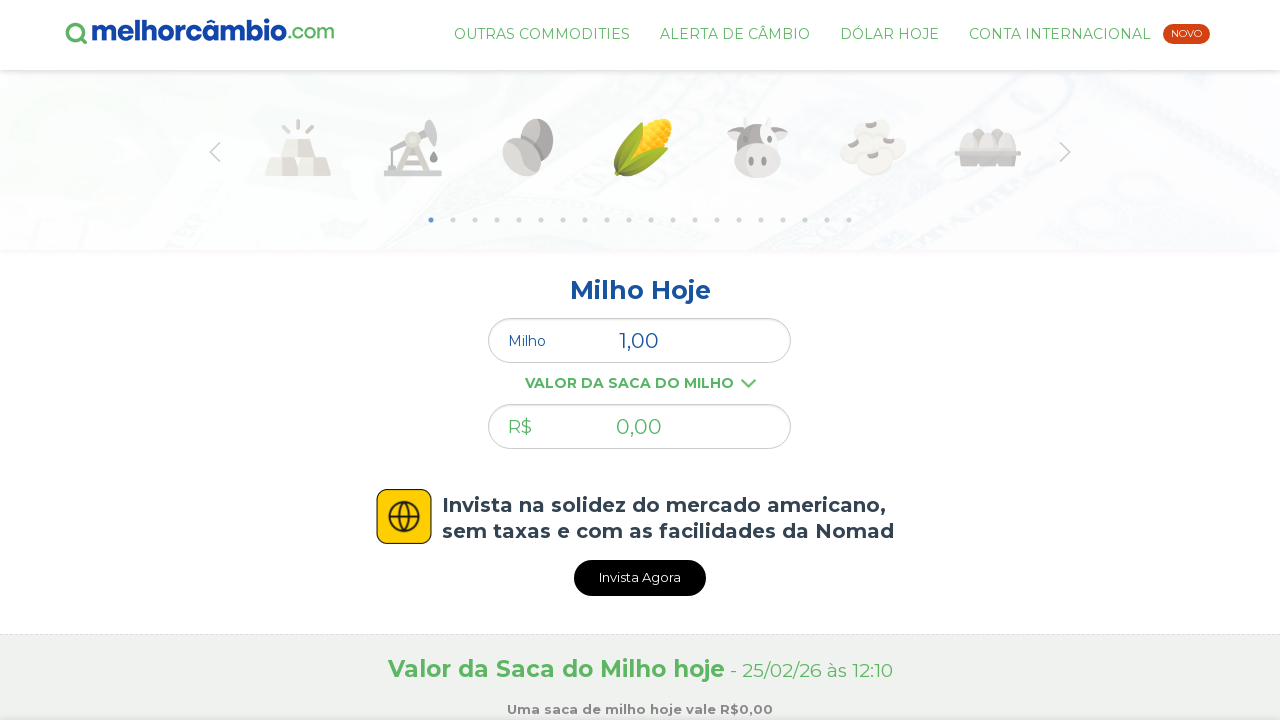

Waited for commercial price element to load on corn price page
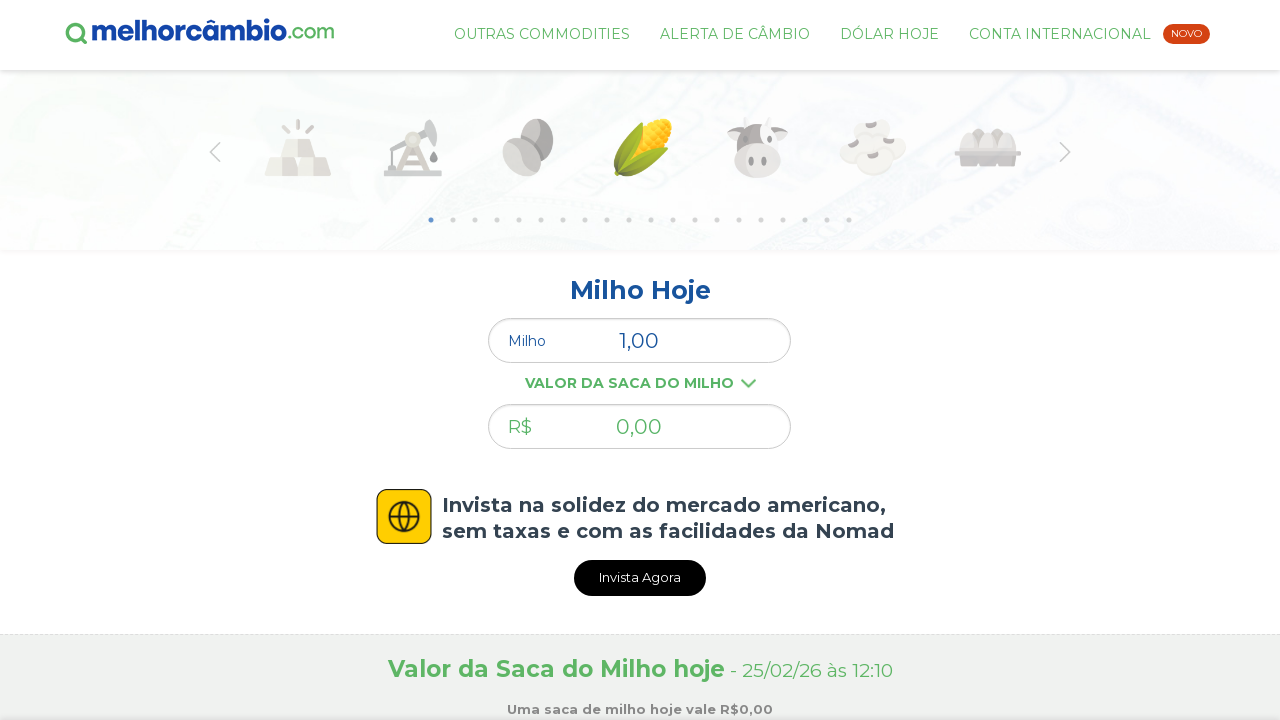

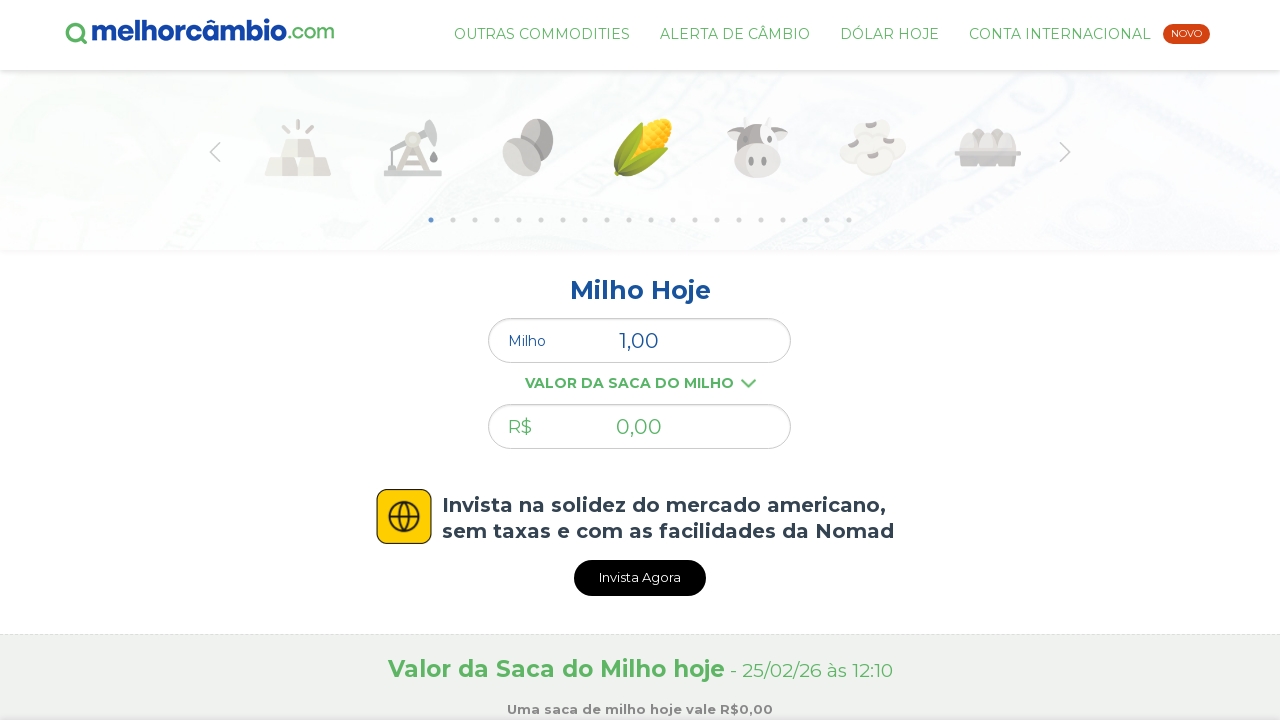